Tests adding an iPhone 12 product to the shopping cart on BrowserStack demo e-commerce site and verifies the item appears in the cart.

Starting URL: https://bstackdemo.com/

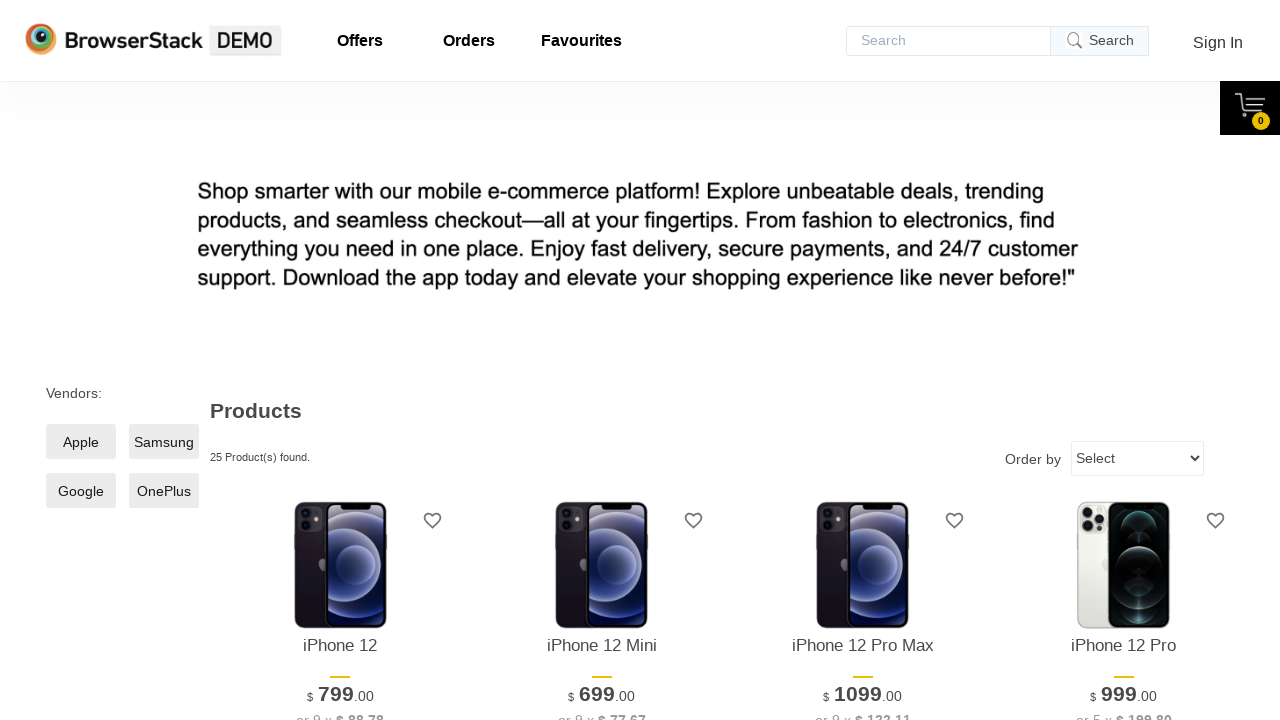

Waited for page to load (domcontentloaded state)
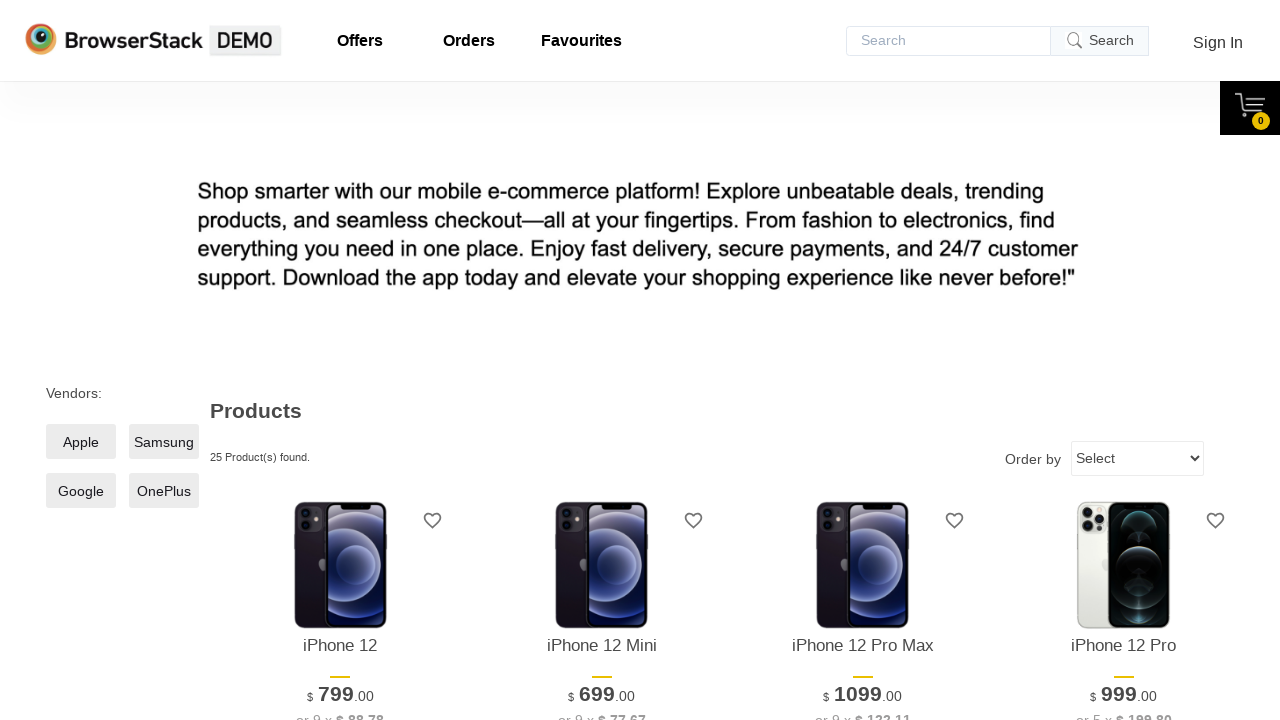

Retrieved iPhone 12 product name from page
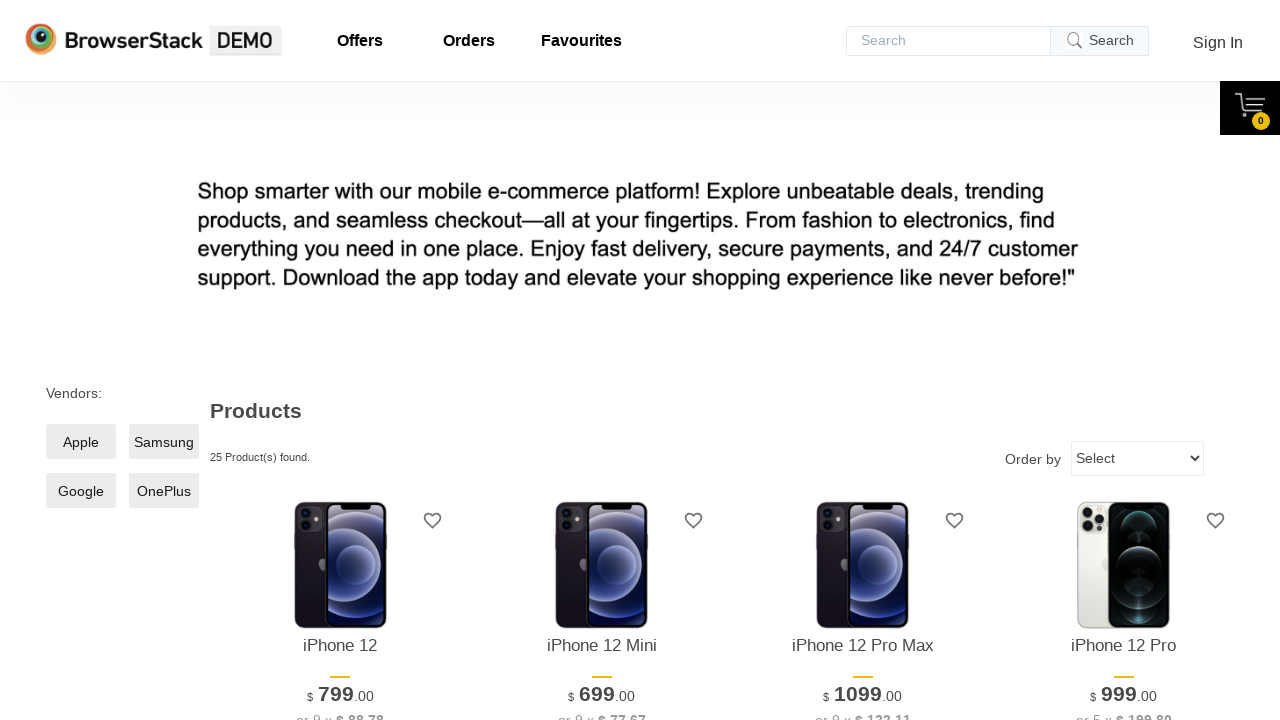

Clicked 'Add to cart' button for iPhone 12 product at (340, 361) on xpath=//*[@id="1"]/div[4]
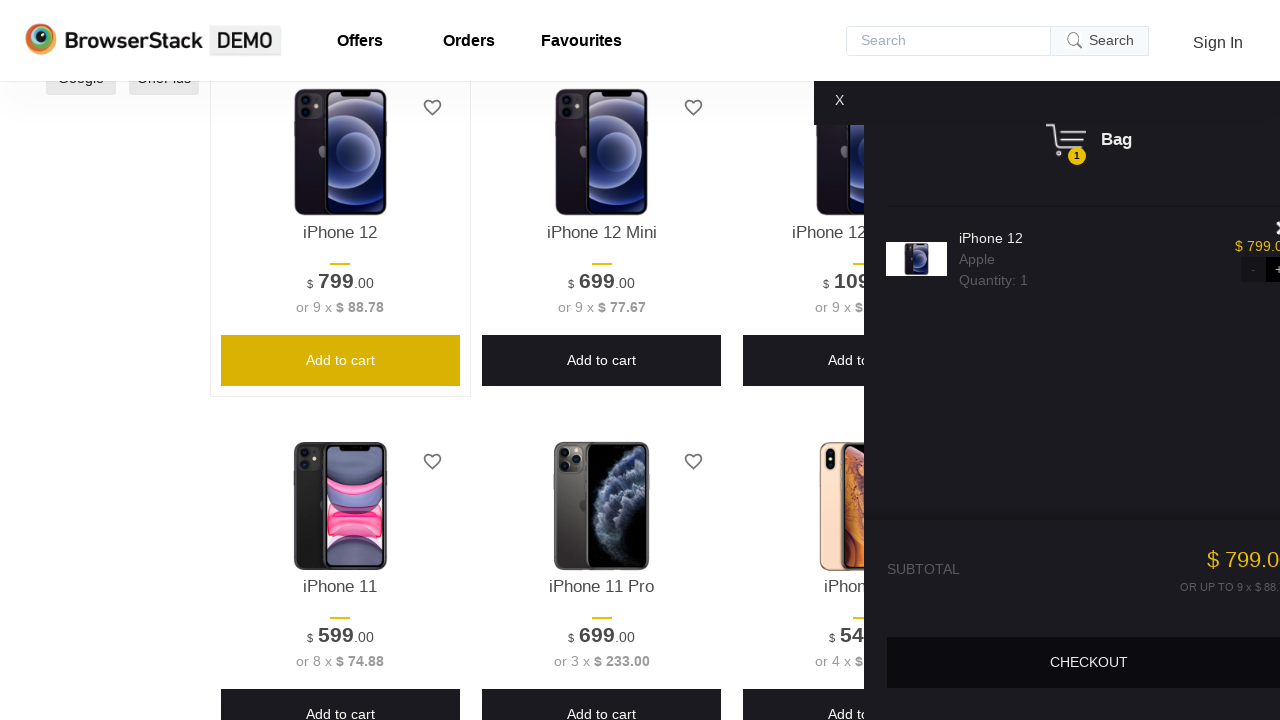

Cart pane became visible
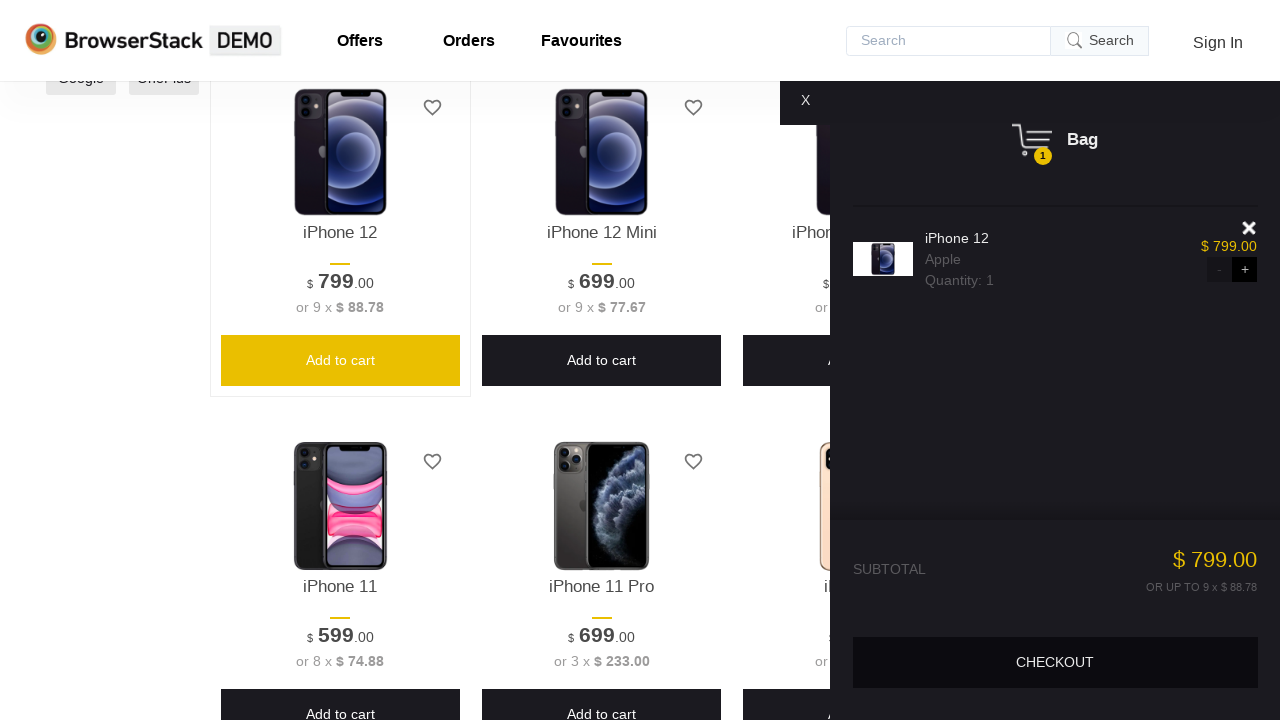

Retrieved product name from shopping cart
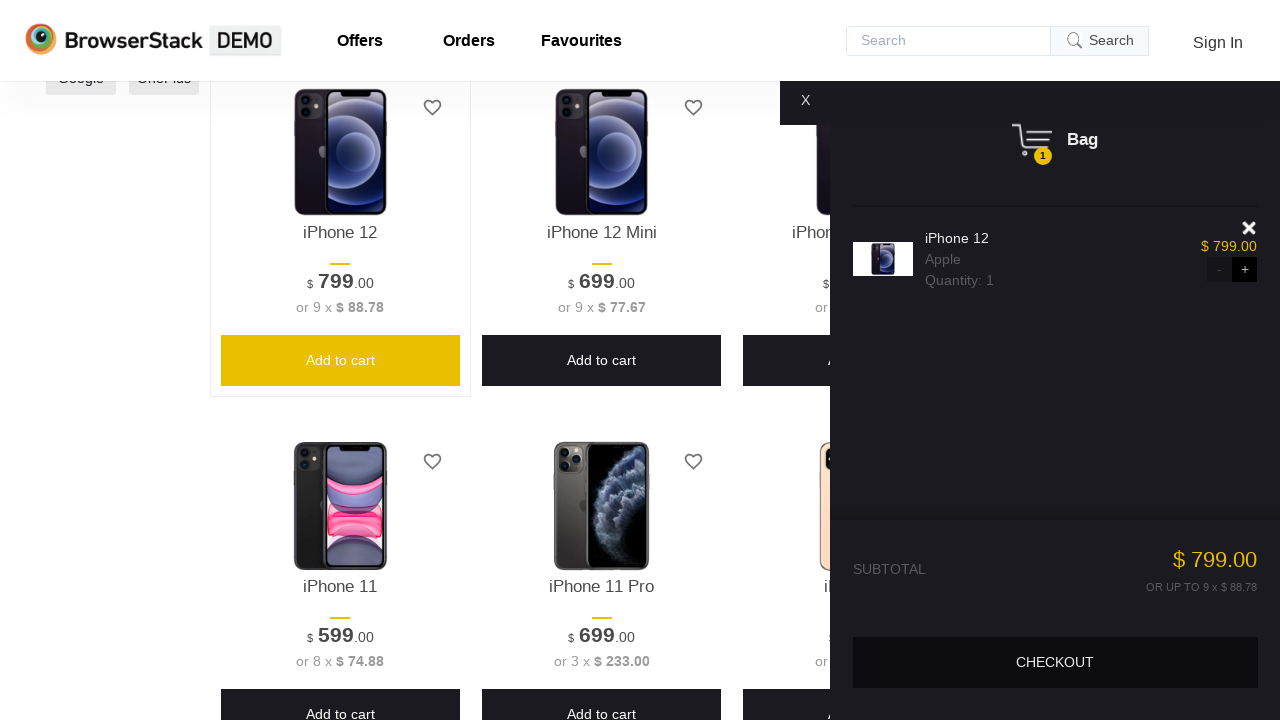

Verified iPhone 12 product successfully added to cart - item matches: 'iPhone 12'
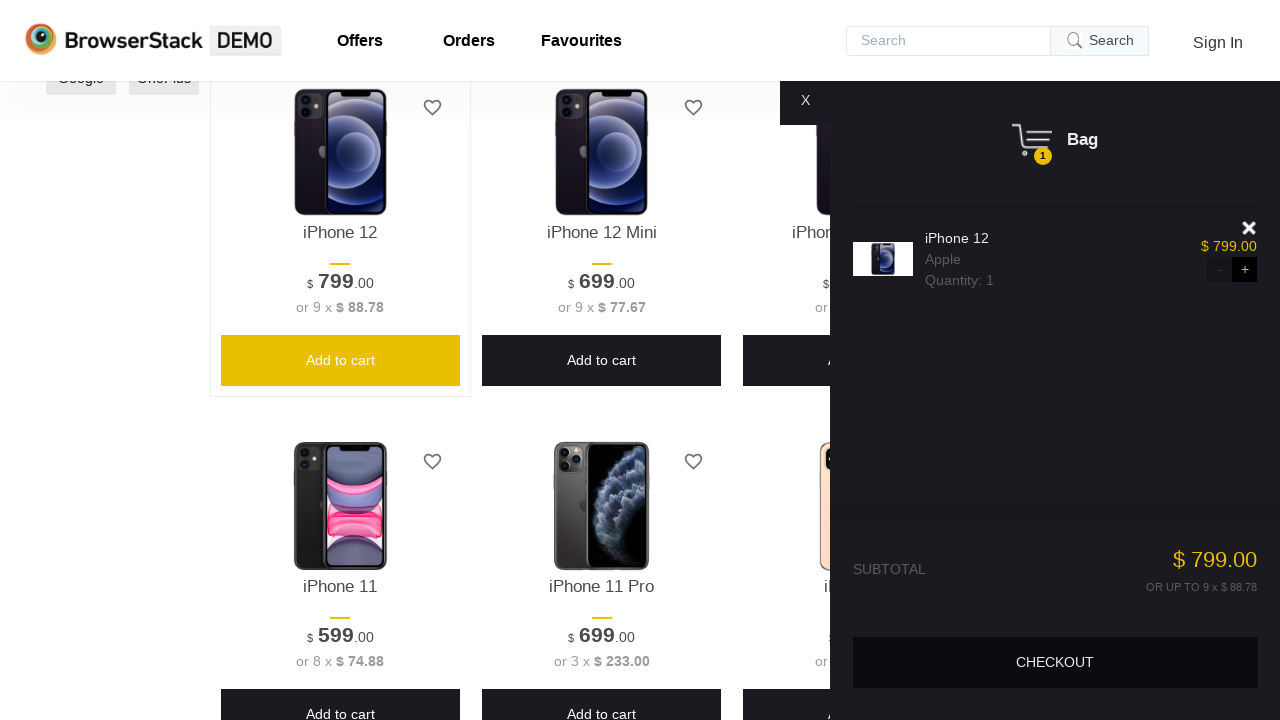

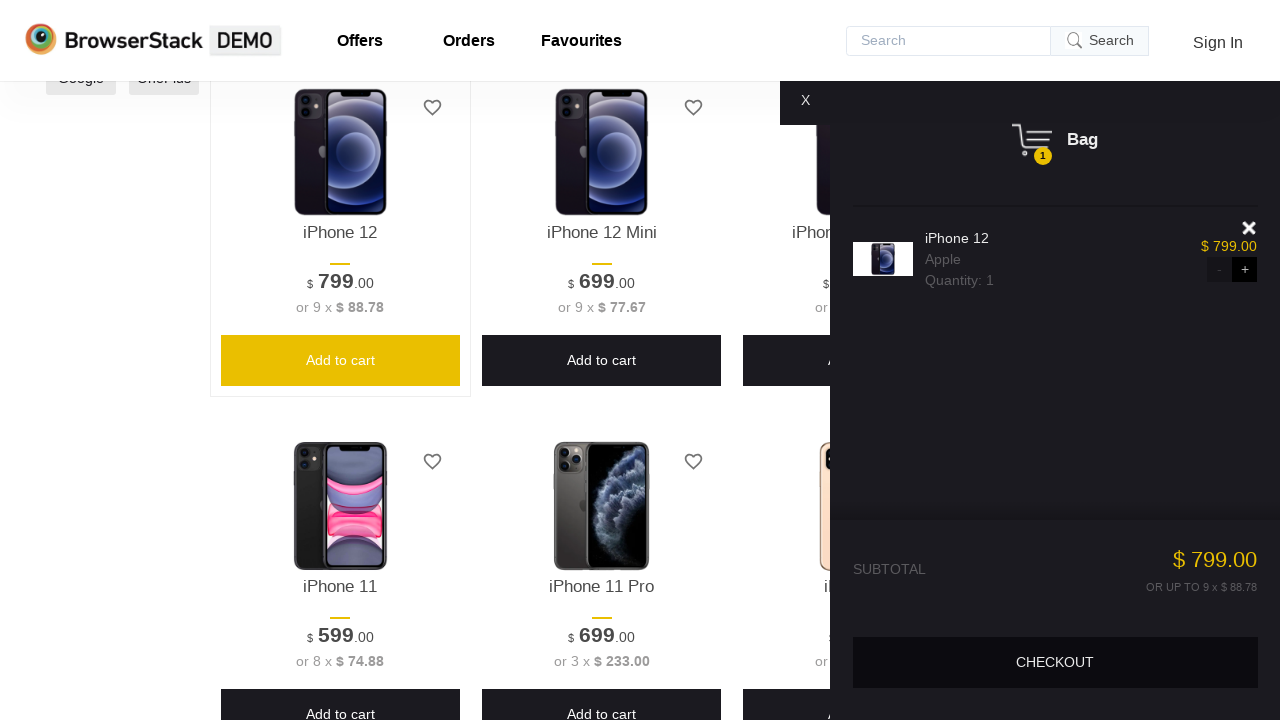